Tests the Broken Images page by navigating to it from the homepage and verifying that the images (including broken ones) are visible on the page.

Starting URL: https://the-internet.herokuapp.com

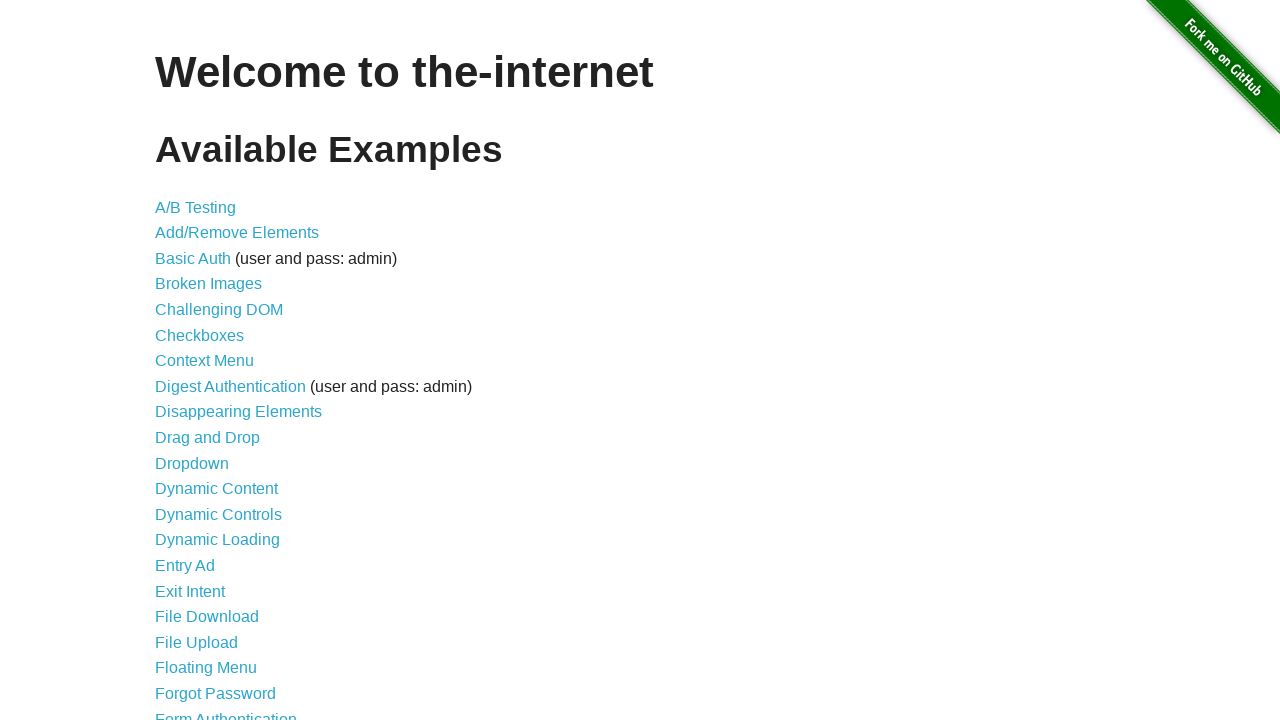

Clicked on the Broken Images link from the homepage at (208, 284) on a[href='/broken_images']
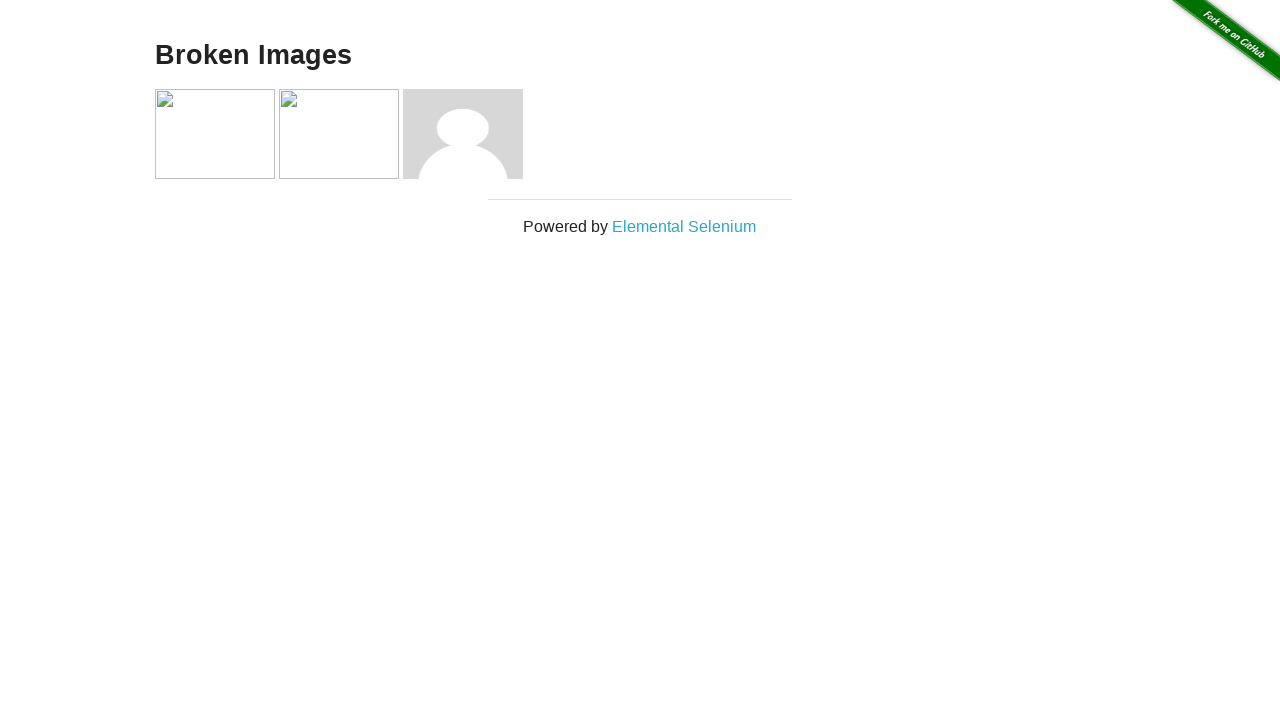

Navigated to Broken Images page and URL confirmed
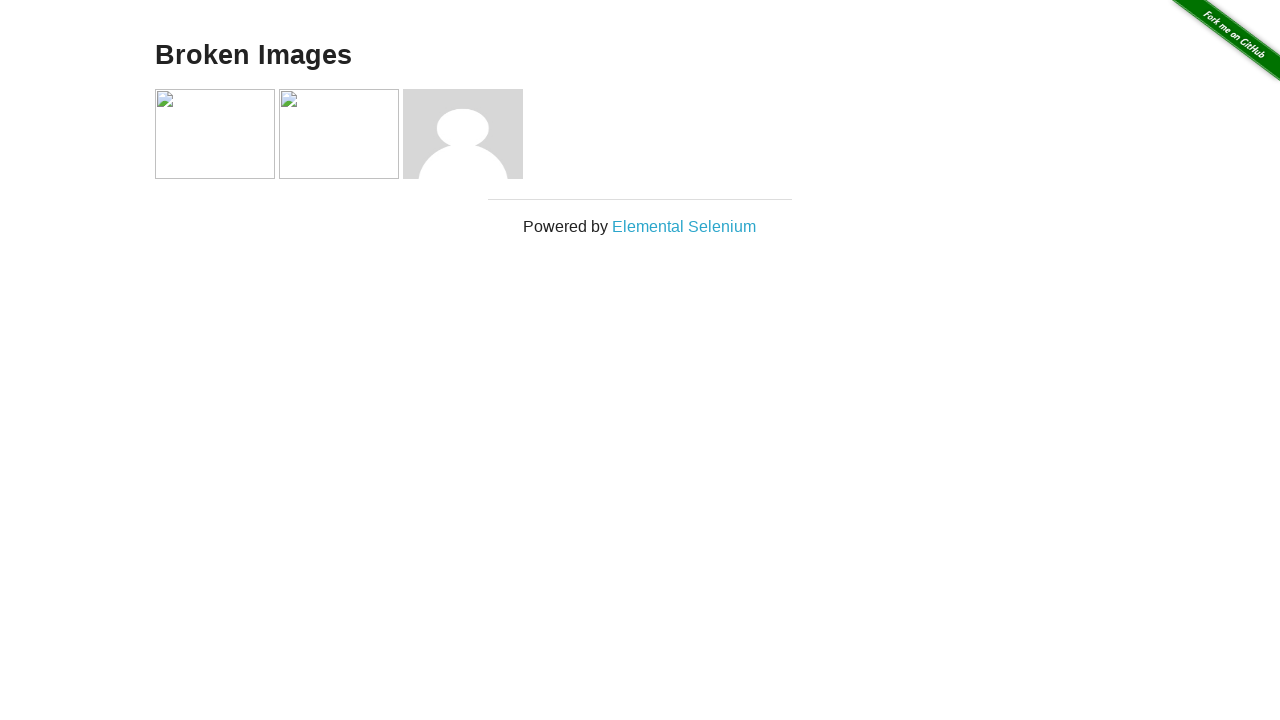

Images on the page are now visible
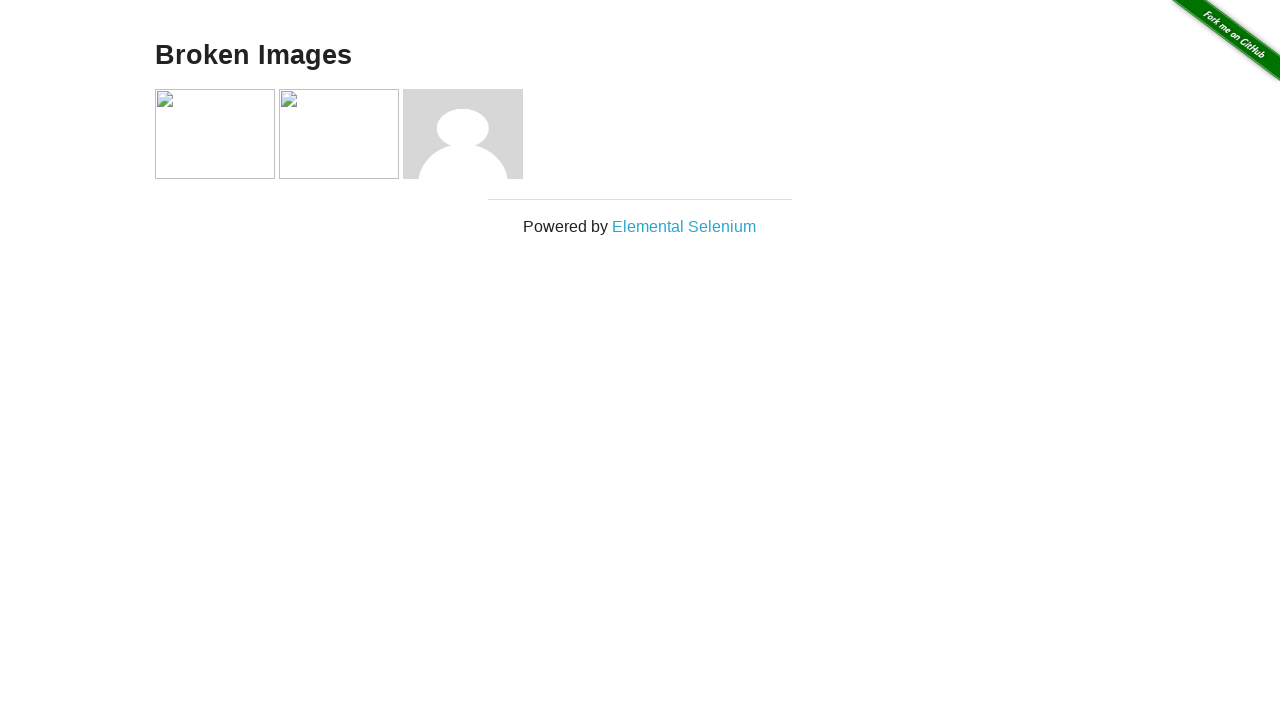

Verified that at least 3 images are present on the Broken Images page (including broken ones)
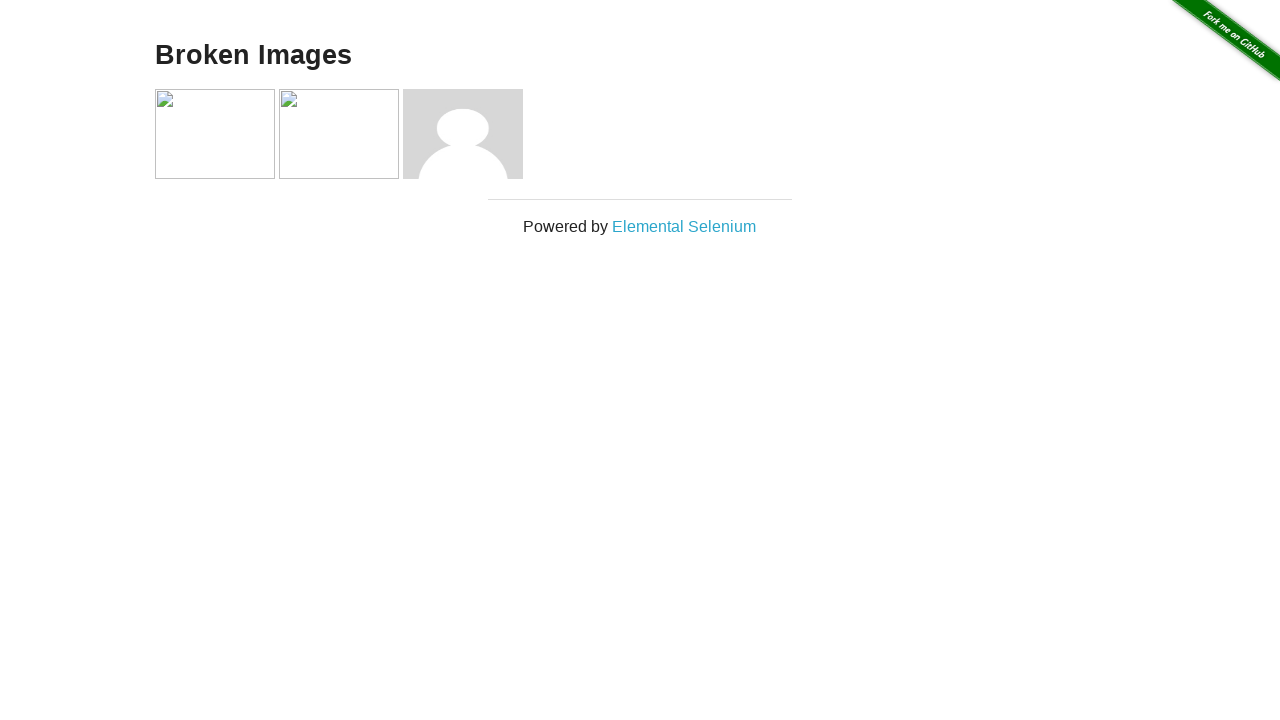

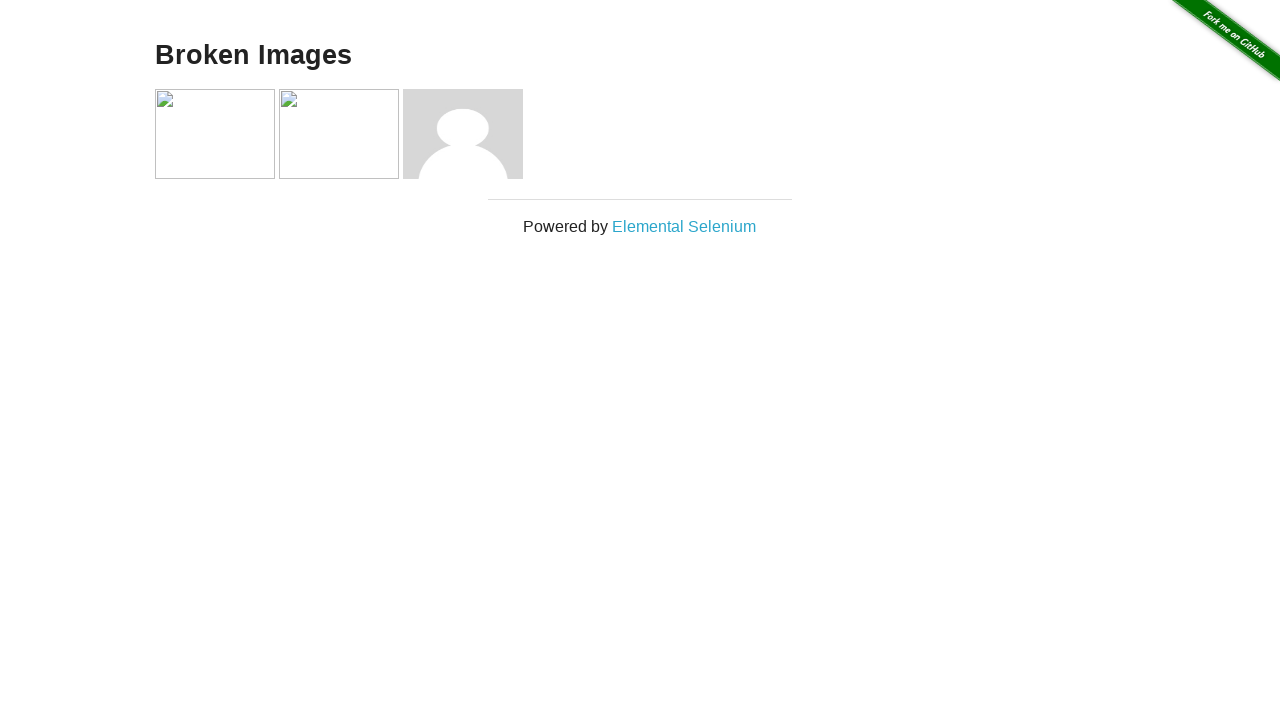